Tests 404 error handling by navigating to a non-existent page and verifying the site handles it appropriately

Starting URL: https://work.mercor.com/

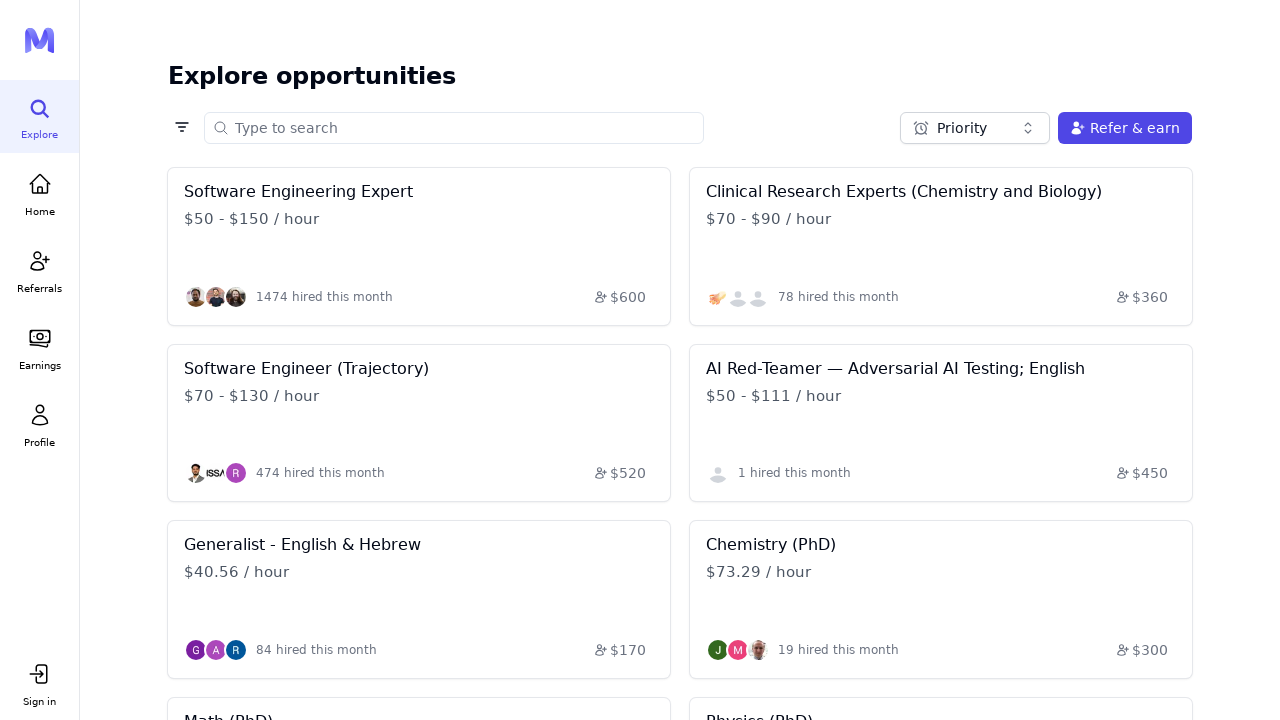

Navigated to non-existent page at https://work.mercor.com/nonexistentpage
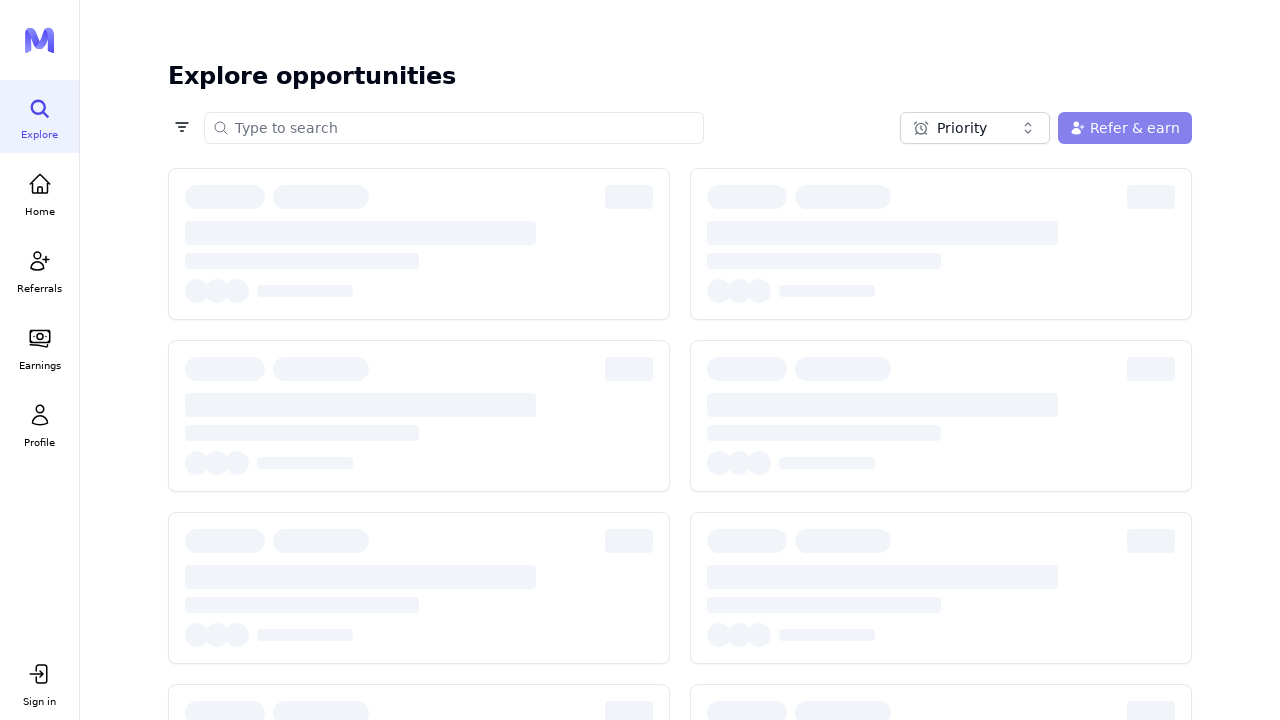

Page DOM content loaded - error page or redirect displayed
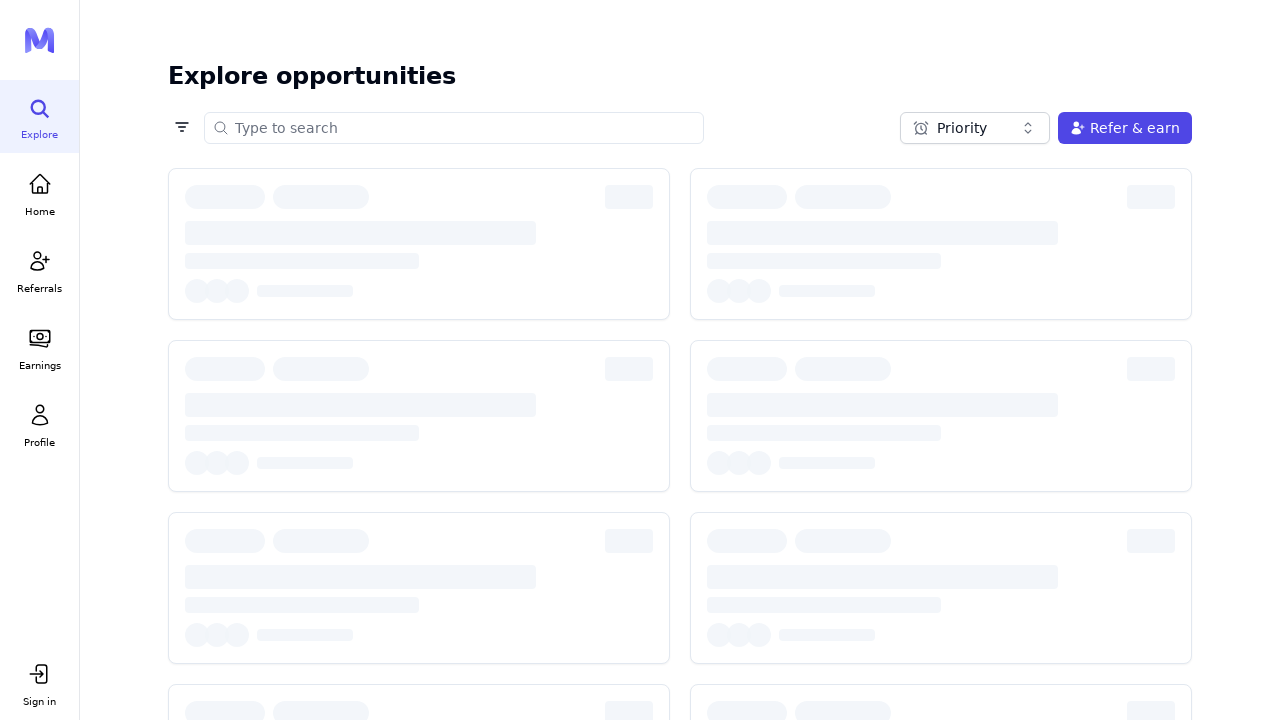

Verified current URL matches mercor.com domain - 404 error handling working correctly
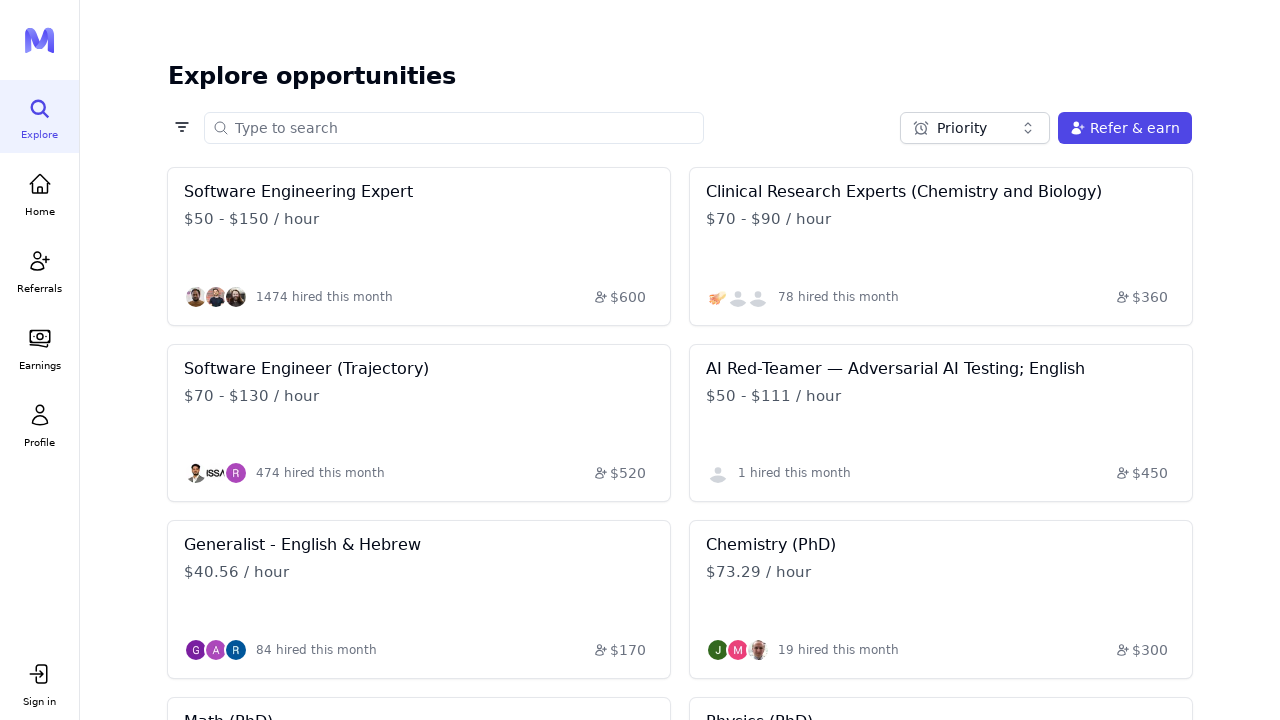

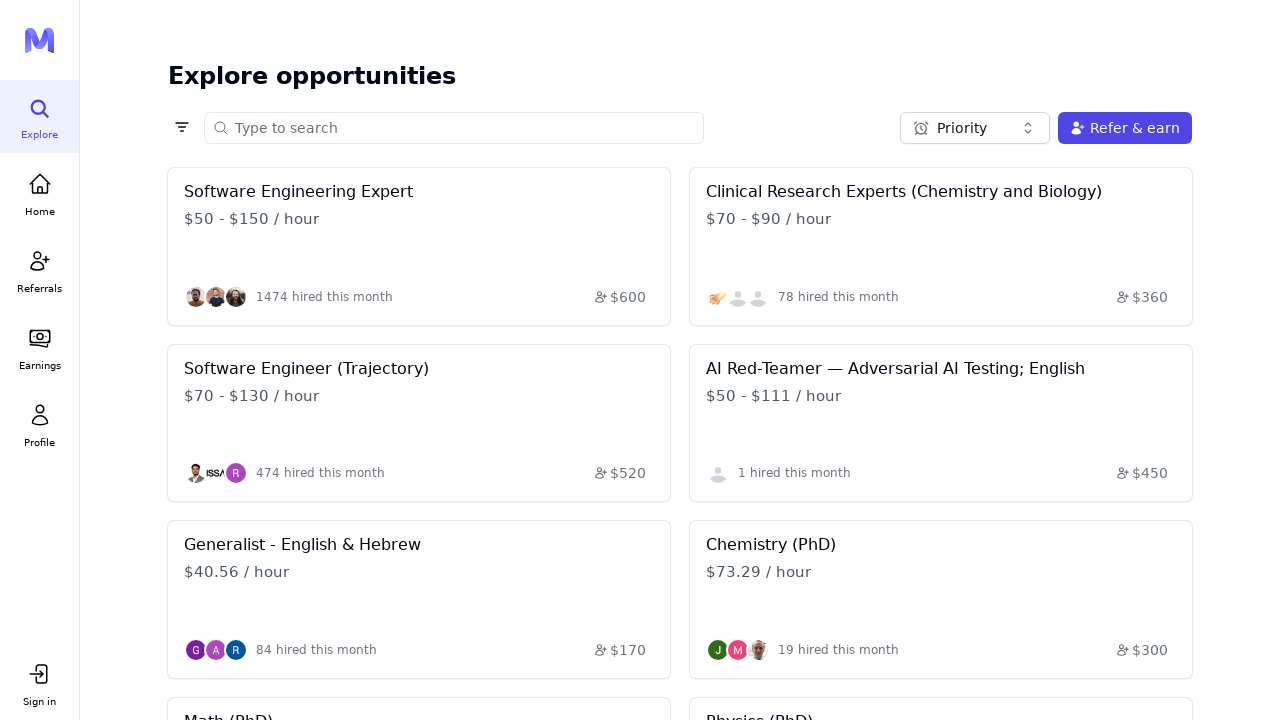